Tests the text box form on demoqa.com by filling in name, email, current address, and permanent address fields, then submitting the form.

Starting URL: https://demoqa.com/text-box

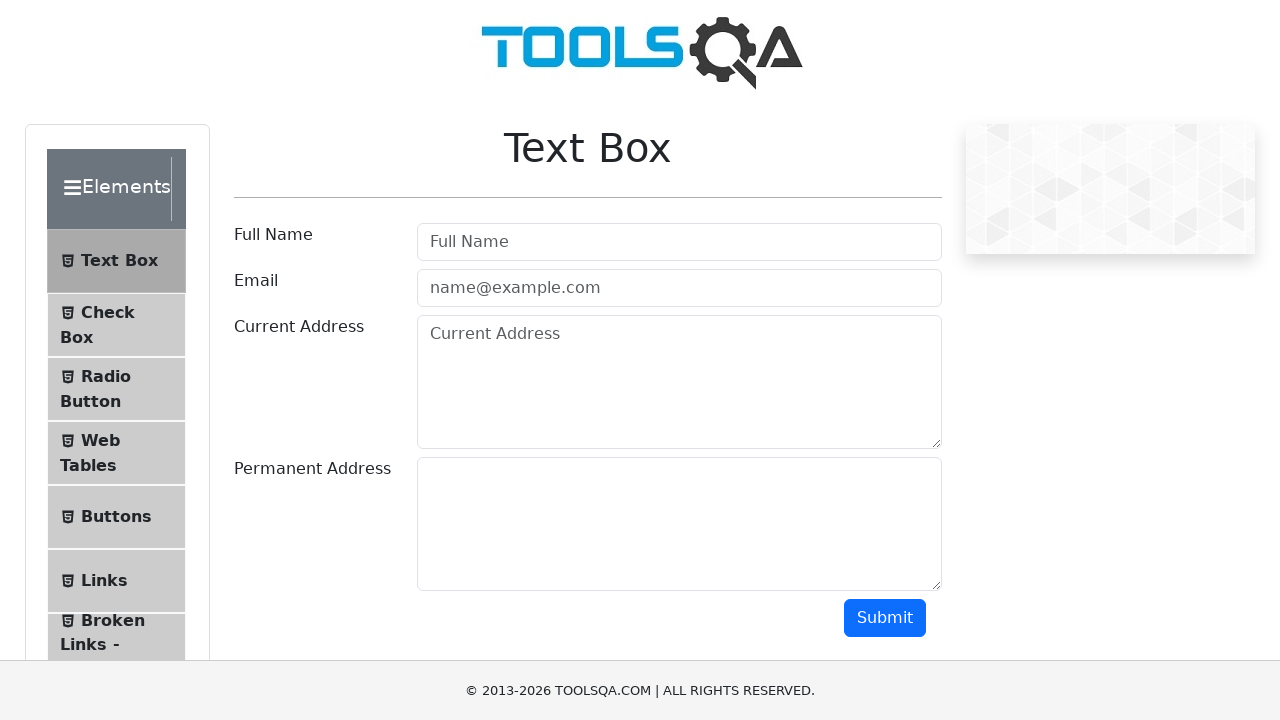

Filled in user name field with 'Jhampierre' on //input[contains(@id,'userName')]
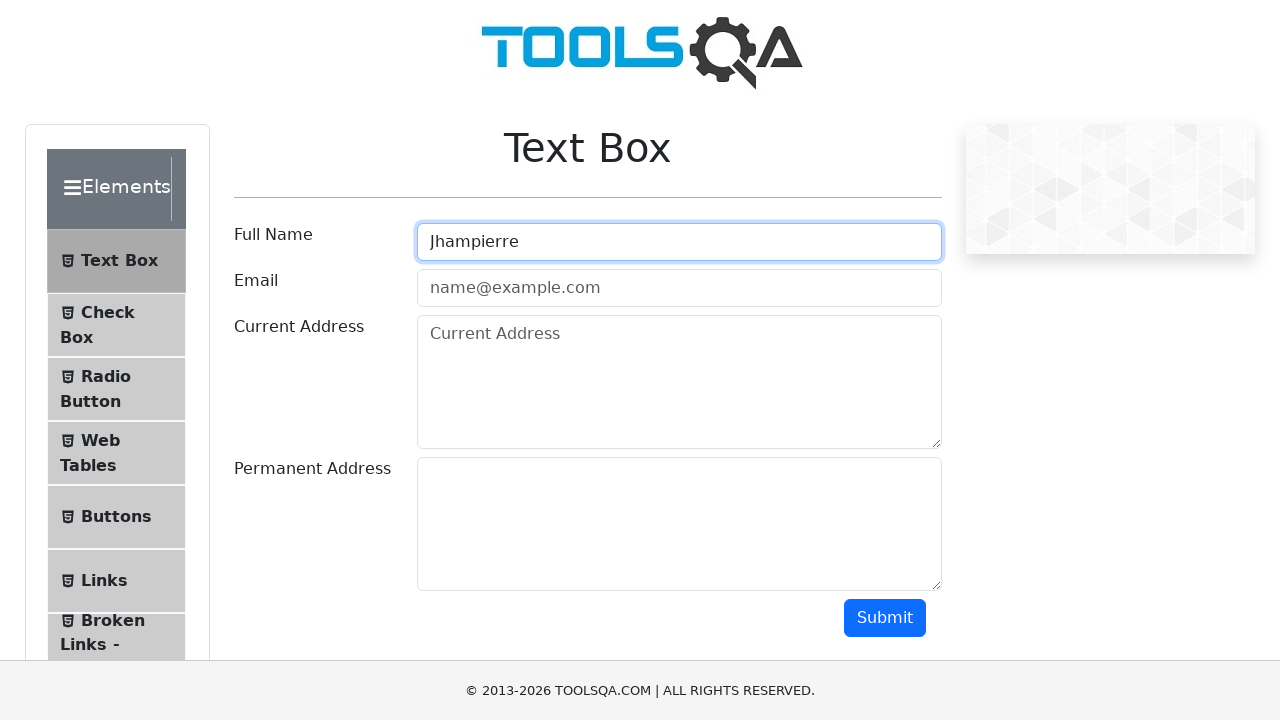

Filled in email field with 'jhamcofer@gmail.com' on //input[@id='userEmail']
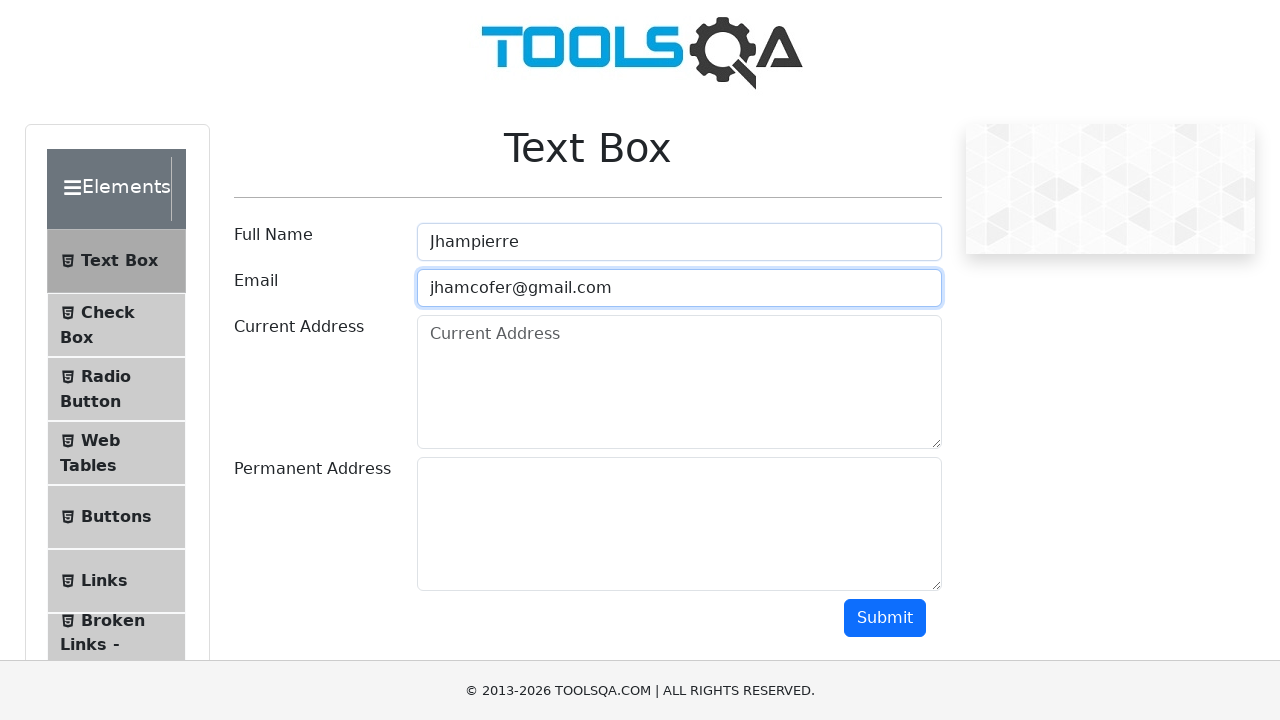

Filled in current address field with 'Este es un test' on //textarea[@id='currentAddress']
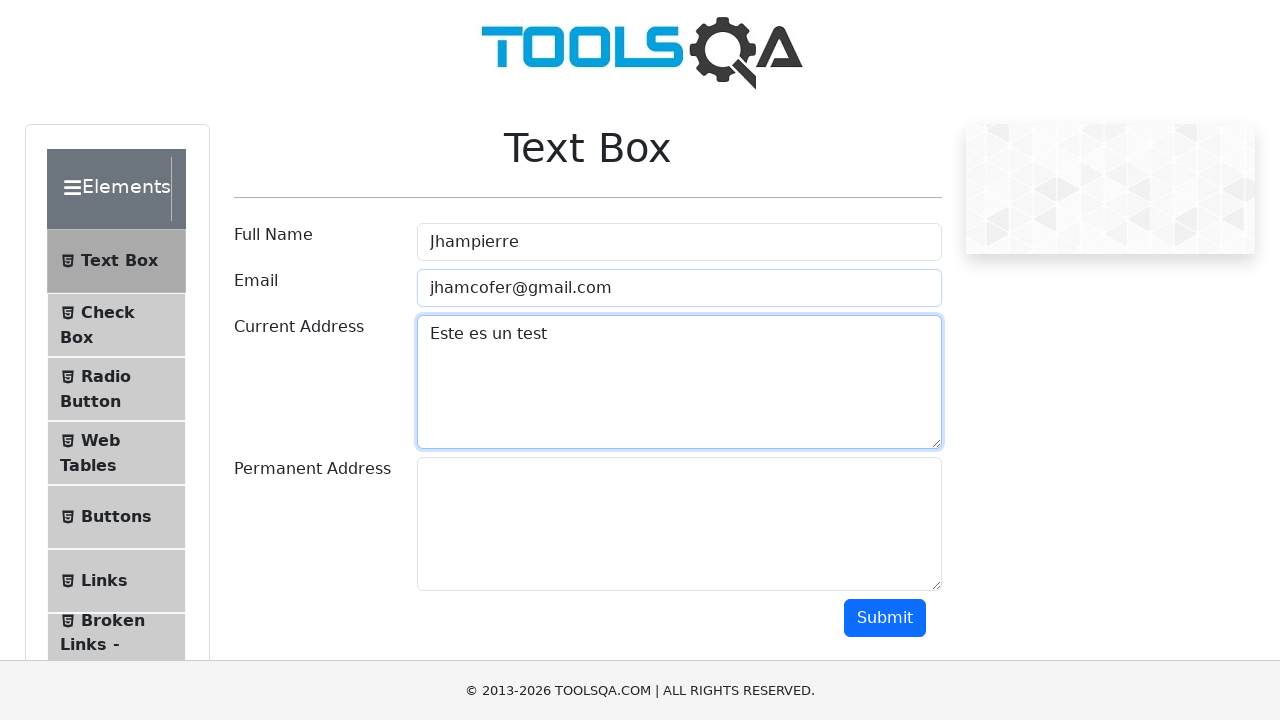

Filled in permanent address field with 'Calle t Mz K' on //textarea[@id='permanentAddress']
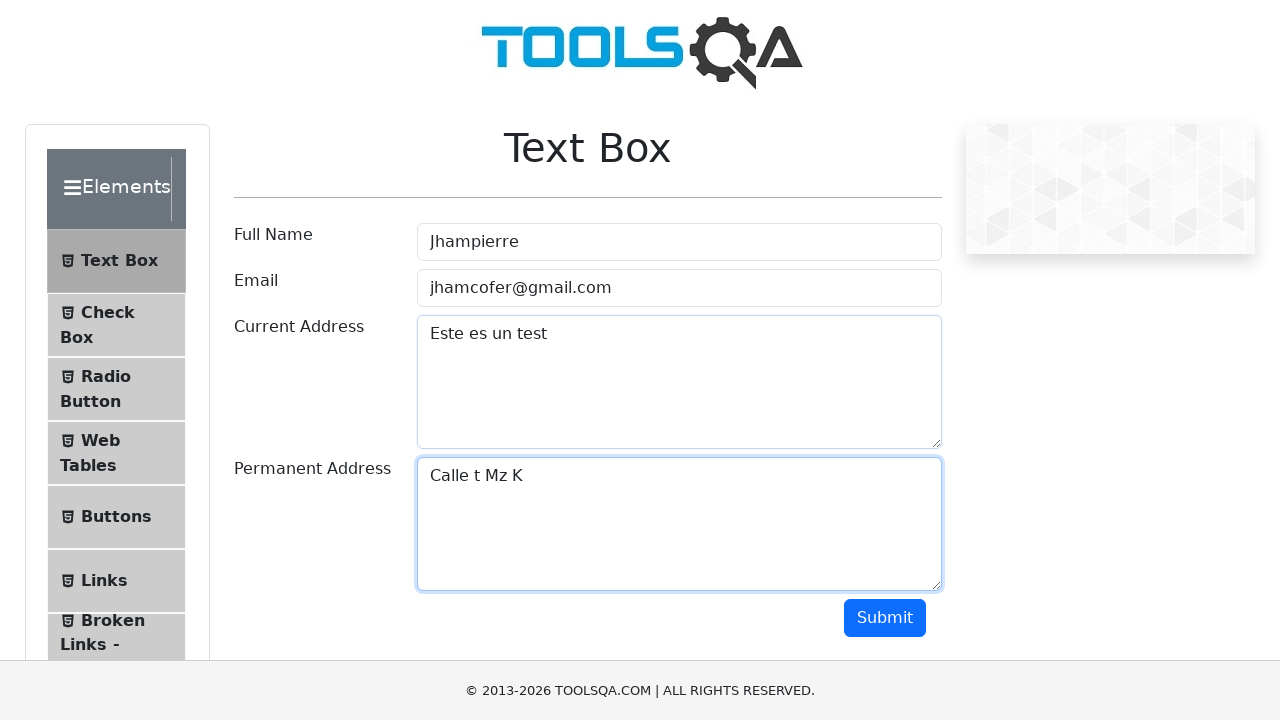

Scrolled down to make submit button visible
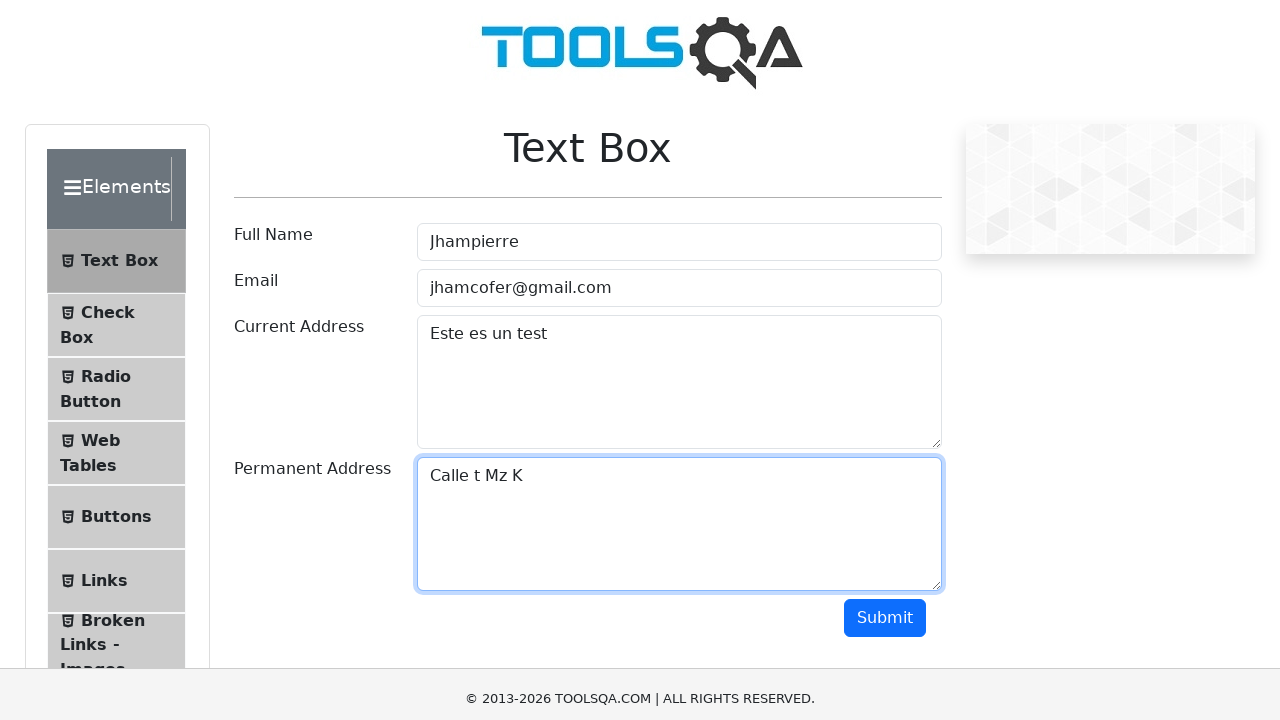

Clicked the submit button to submit the form at (885, 318) on xpath=//button[@id='submit']
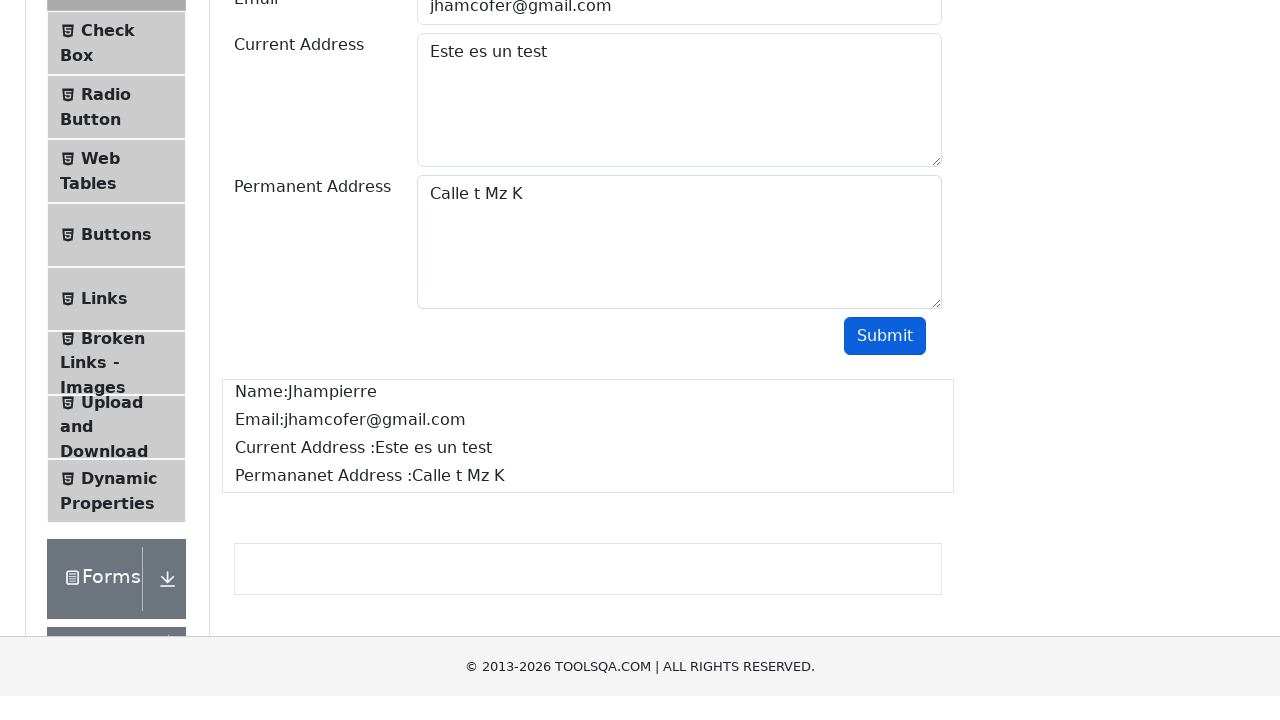

Form submission confirmed - output section appeared
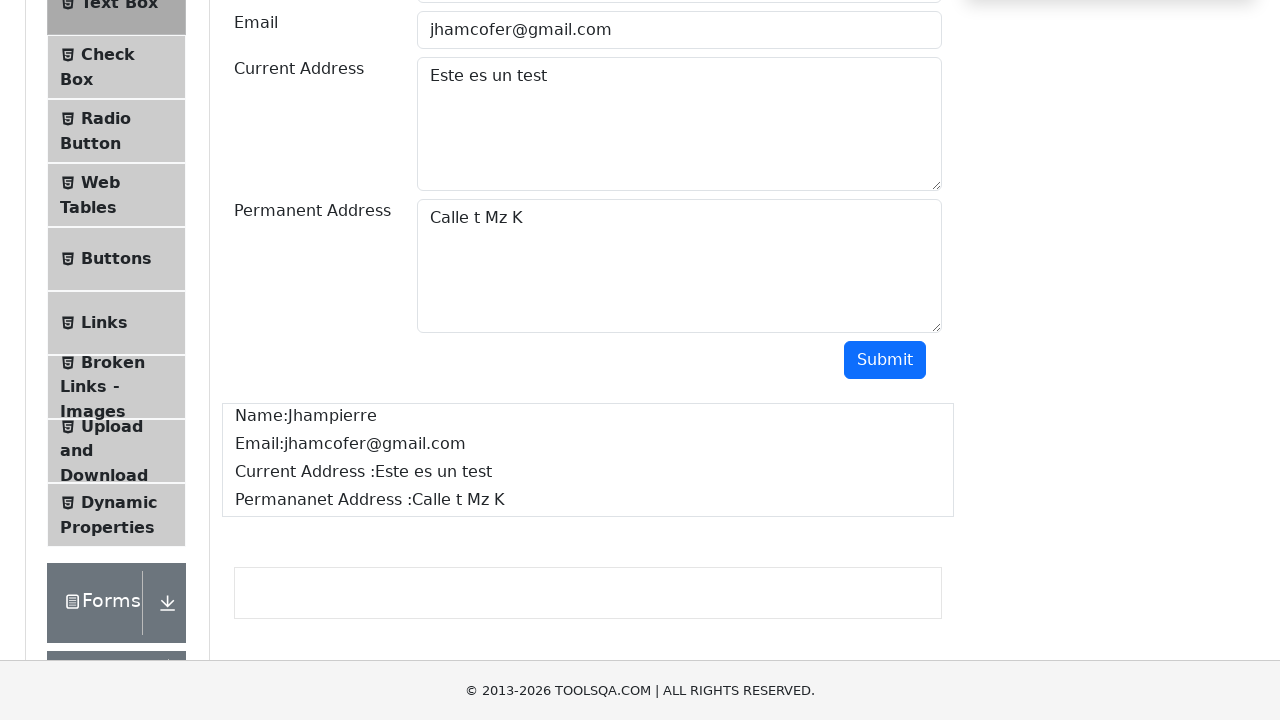

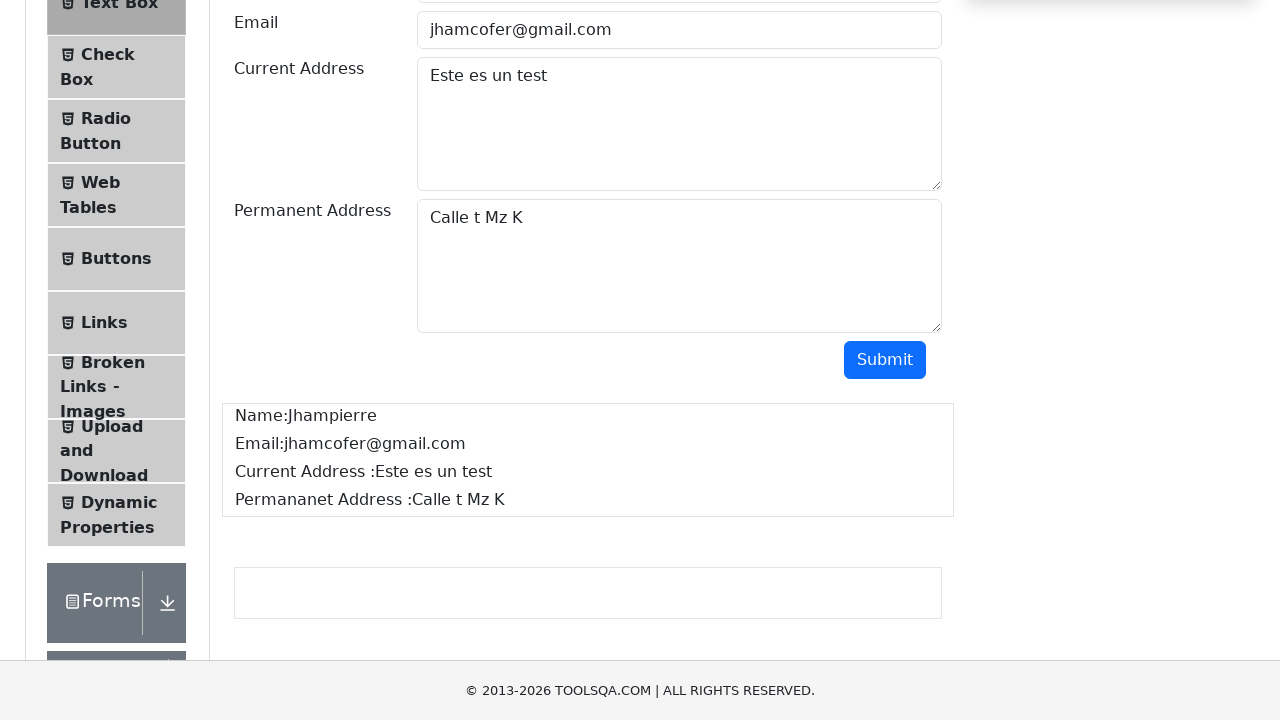